Tests right-click context menu functionality by performing a right-click on an image and navigating through nested menu options

Starting URL: https://deluxe-menu.com/popup-mode-sample.html

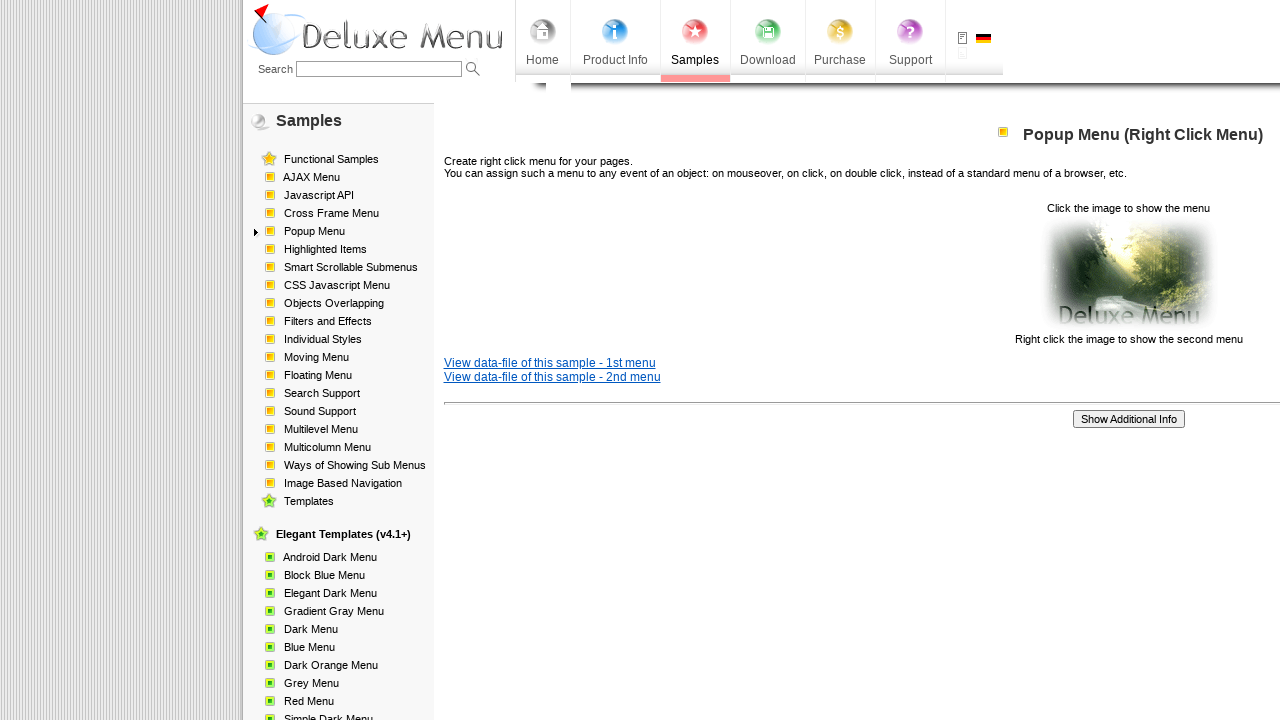

Located image element for right-click operation
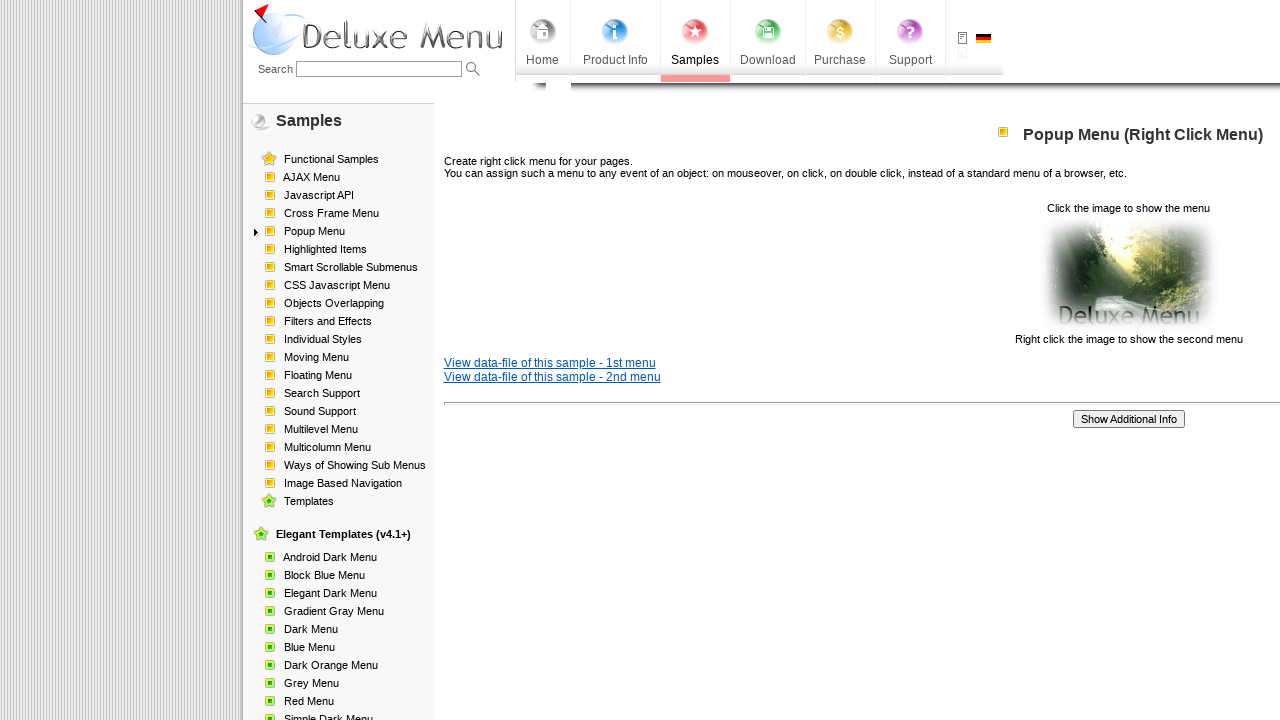

Performed right-click on image to open context menu at (1128, 274) on xpath=/html/body/div/table/tbody/tr/td[2]/div[2]/table[1]/tbody/tr/td[3]/p[2]/im
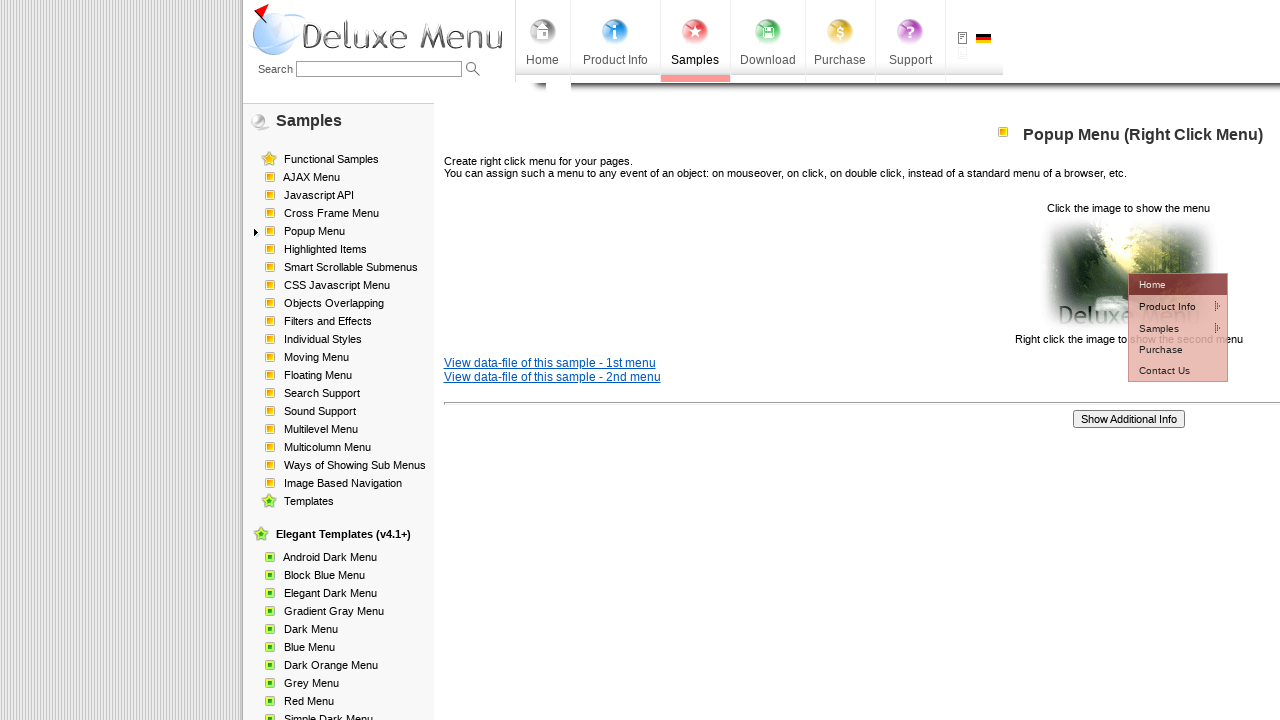

Clicked first menu item from context menu at (1165, 306) on xpath=//*[@id='dm2m1i1tdT']
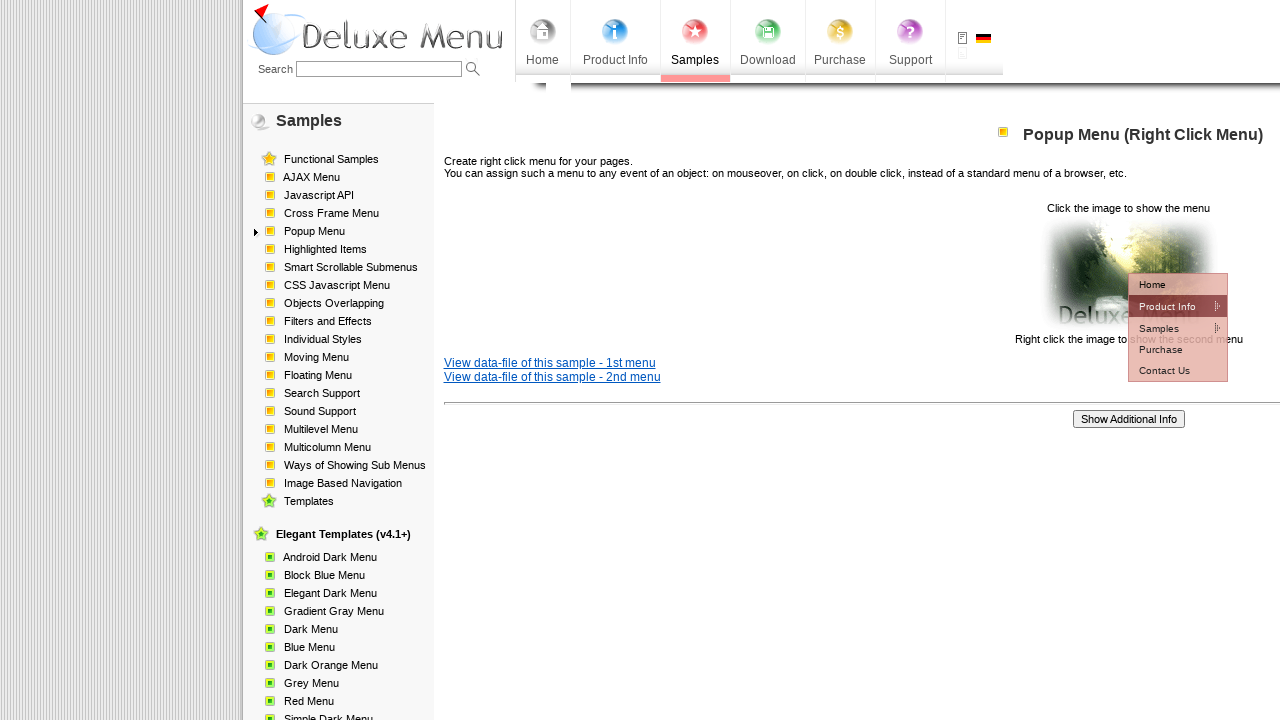

Clicked second nested menu item at (1052, 327) on xpath=//*[@id='dm2m2i1tdT']
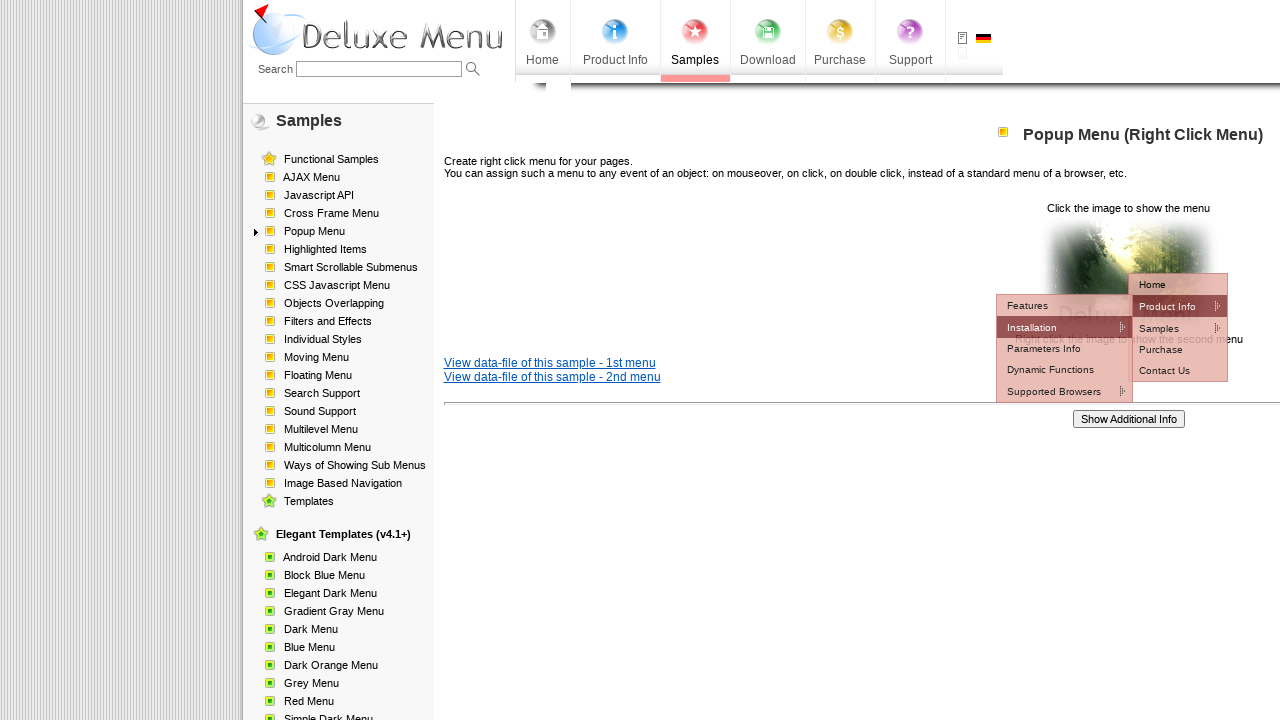

Clicked third nested menu item at (1178, 348) on xpath=//*[@id='dm2m3i1tdT']
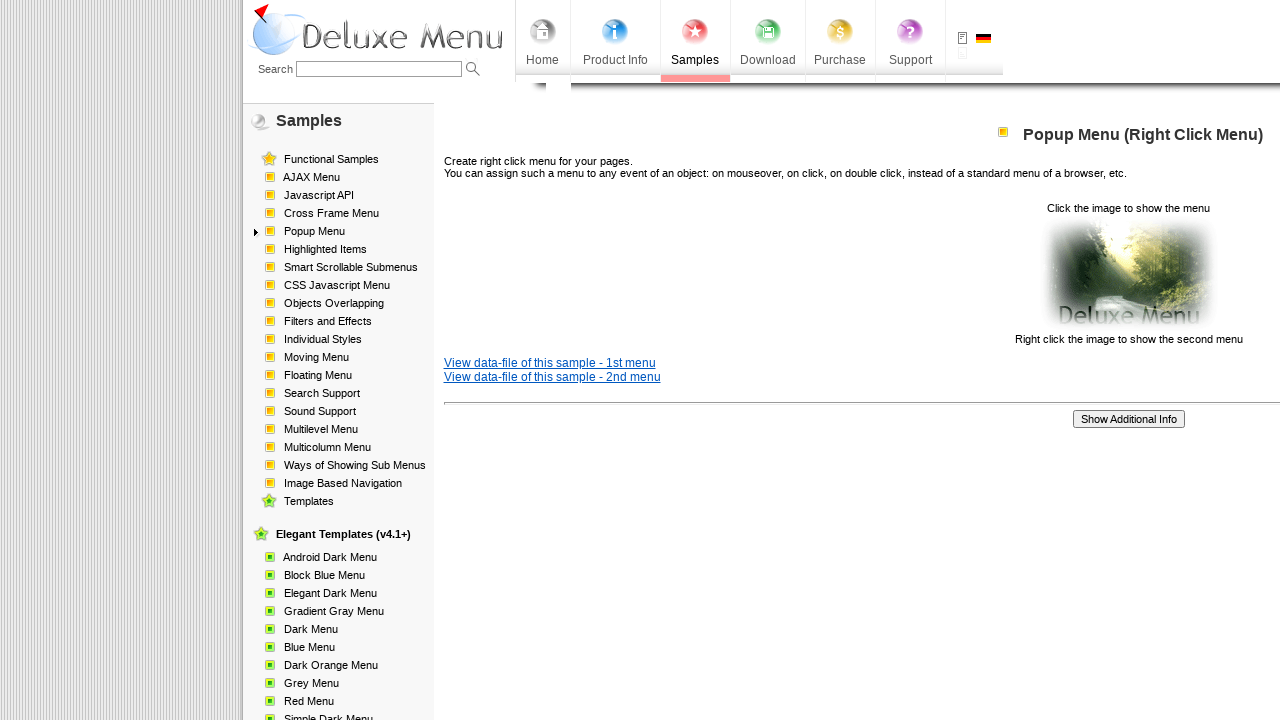

Verified we're still on popup-mode-sample.html page
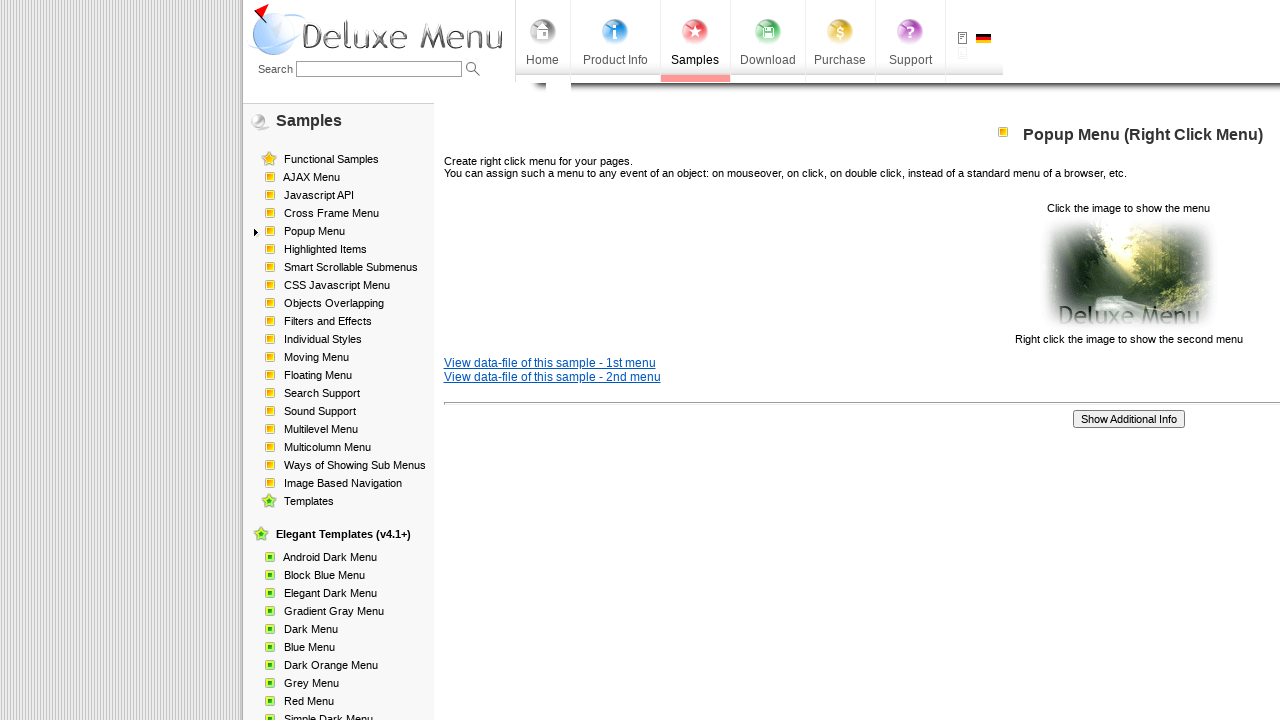

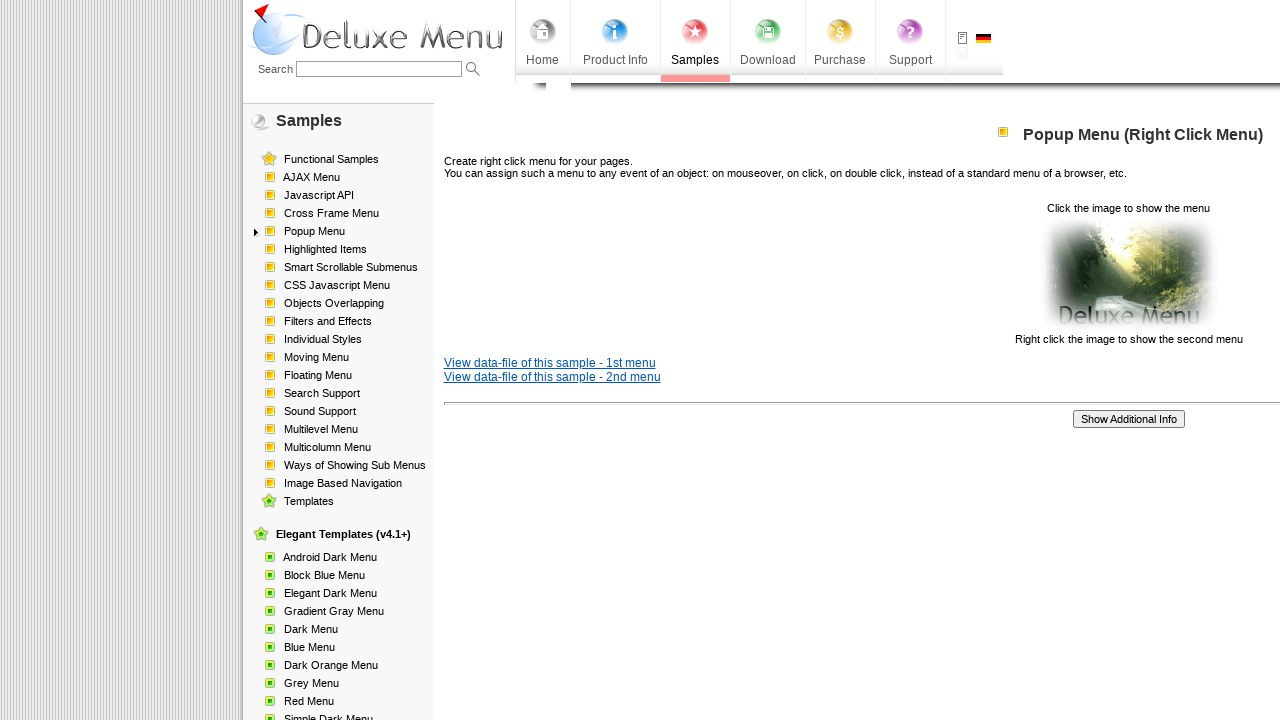